Verifies that the current URL matches the expected login page URL

Starting URL: https://opensource-demo.orangehrmlive.com/web/index.php/auth/login

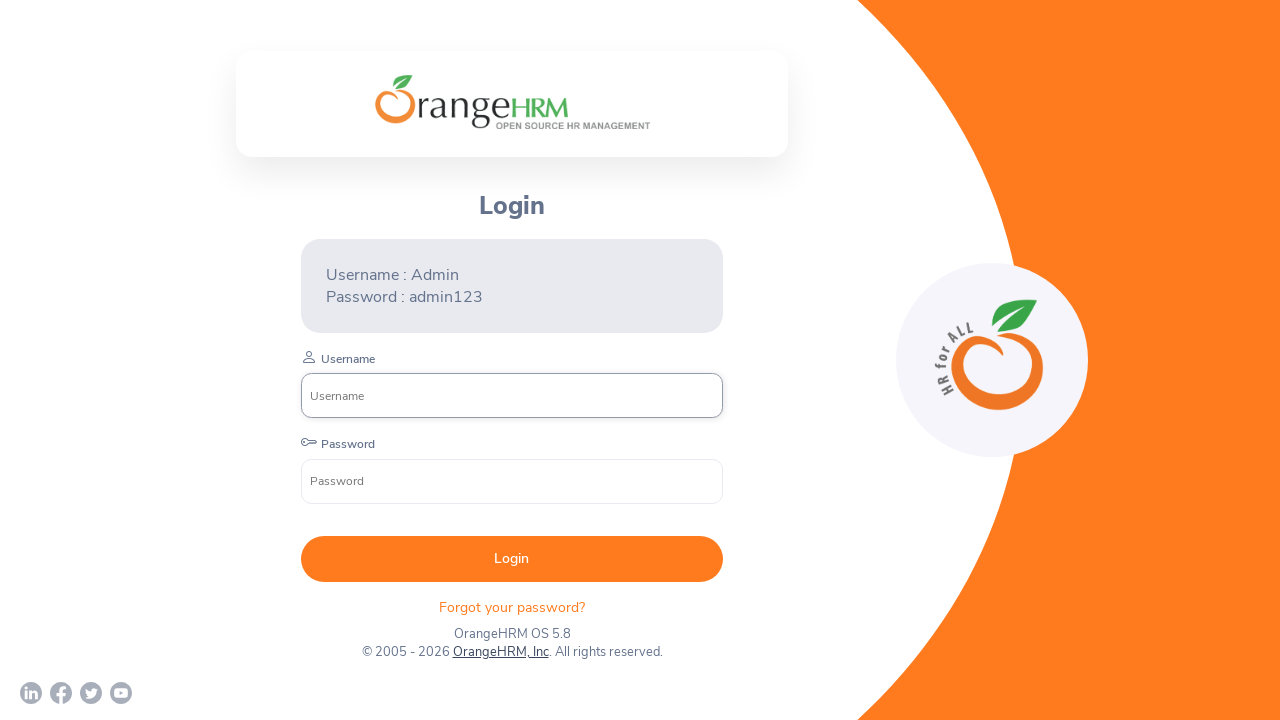

Verified that current URL matches the expected login page URL
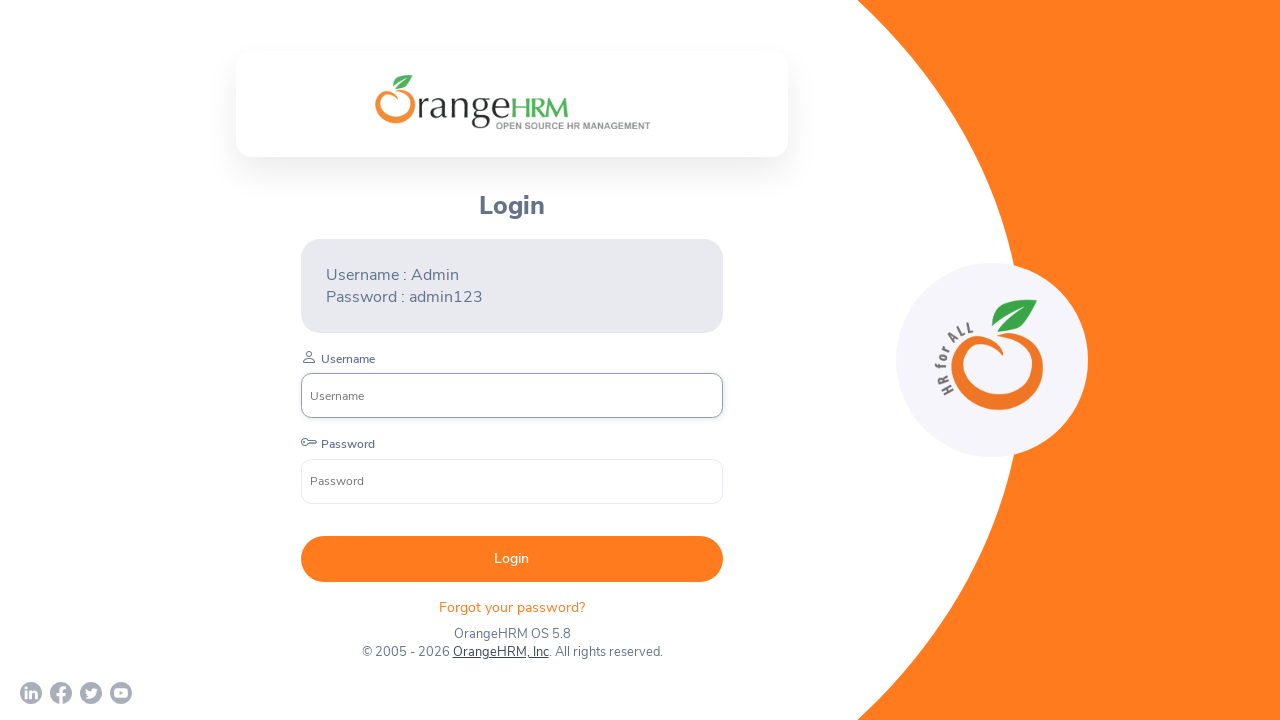

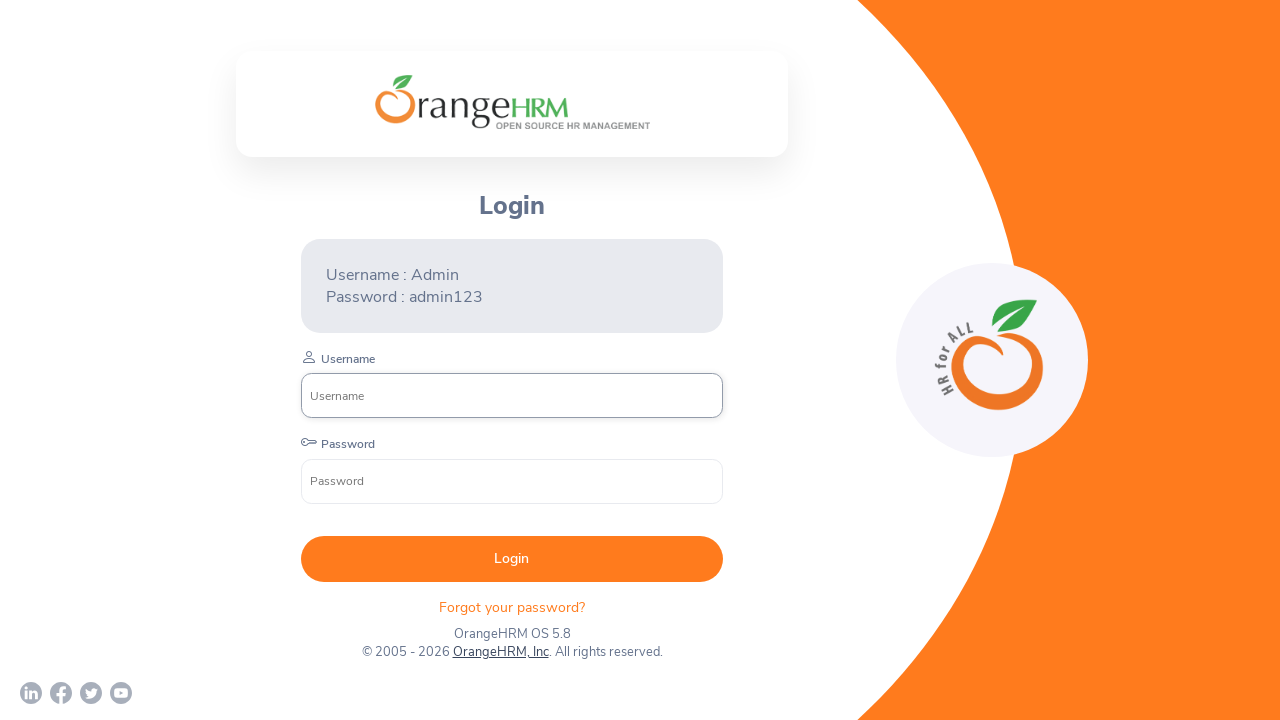